Tests window handling by clicking a link that opens a new window, then iterates through all window handles to find and switch to the new window

Starting URL: https://the-internet.herokuapp.com/windows

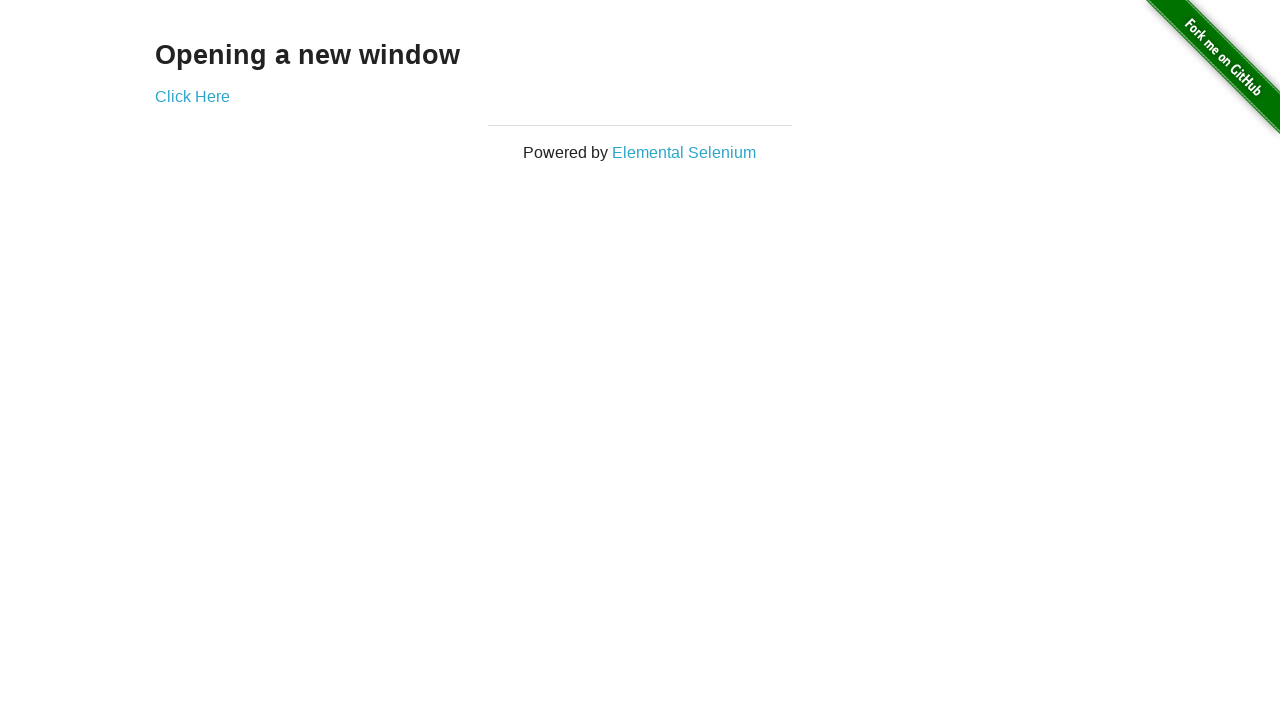

Navigated to the windows handling test page
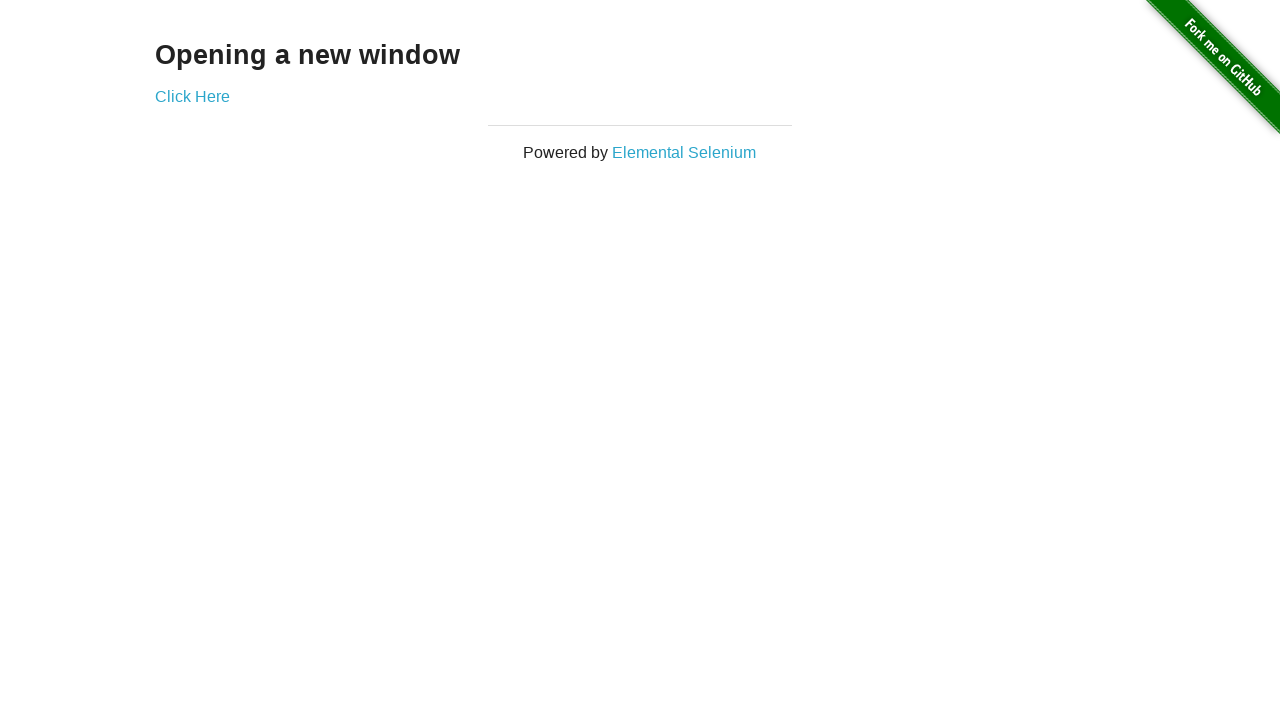

Clicked link that opens a new window at (192, 96) on text=Click Here
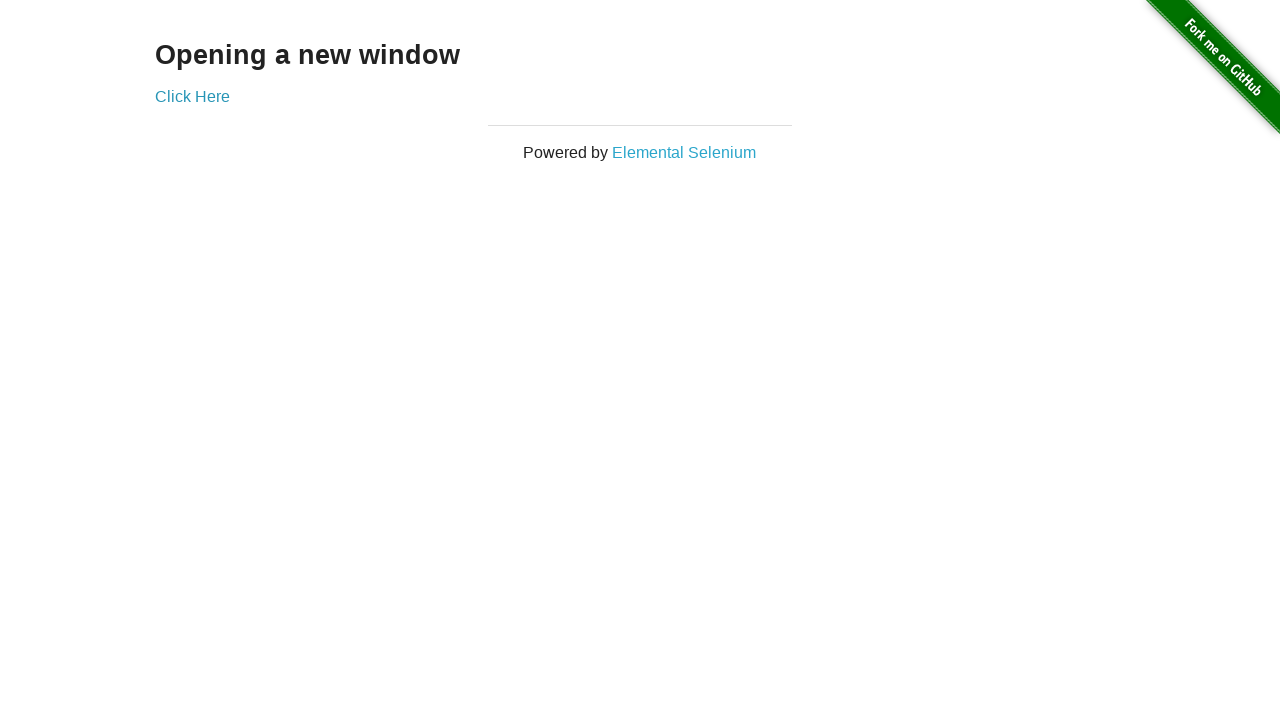

Captured the new window/page object
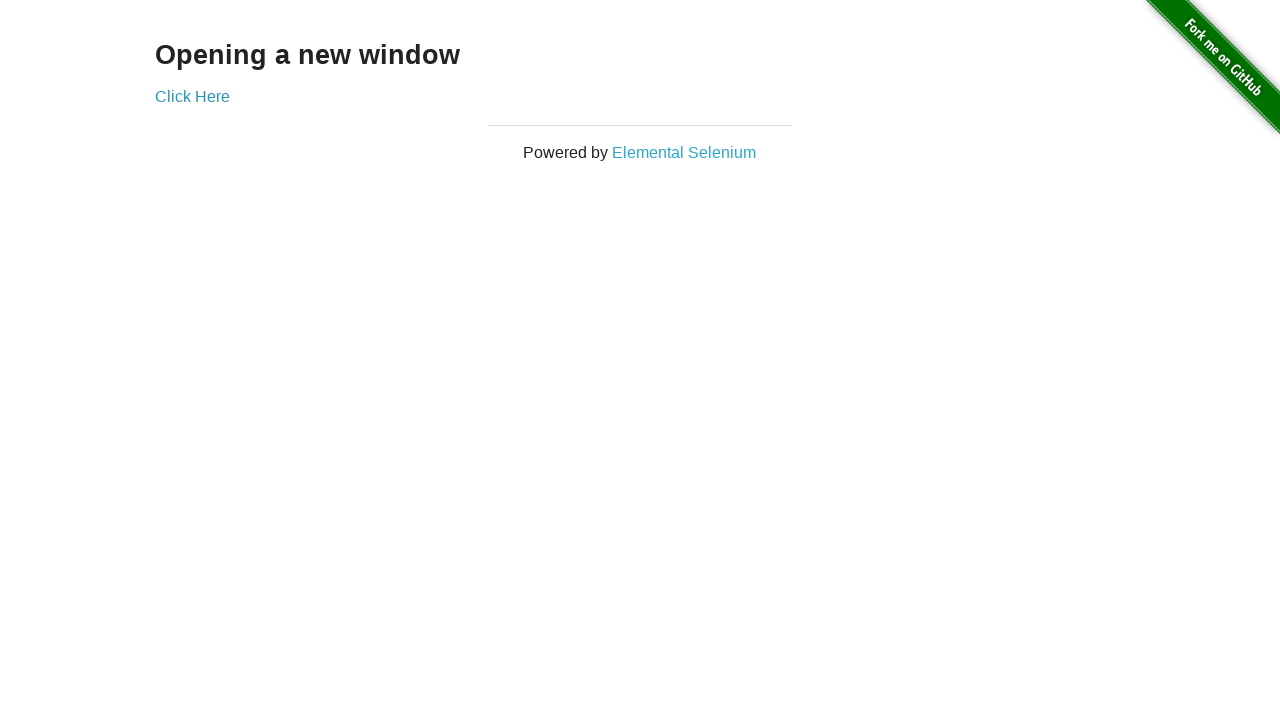

New window page load completed
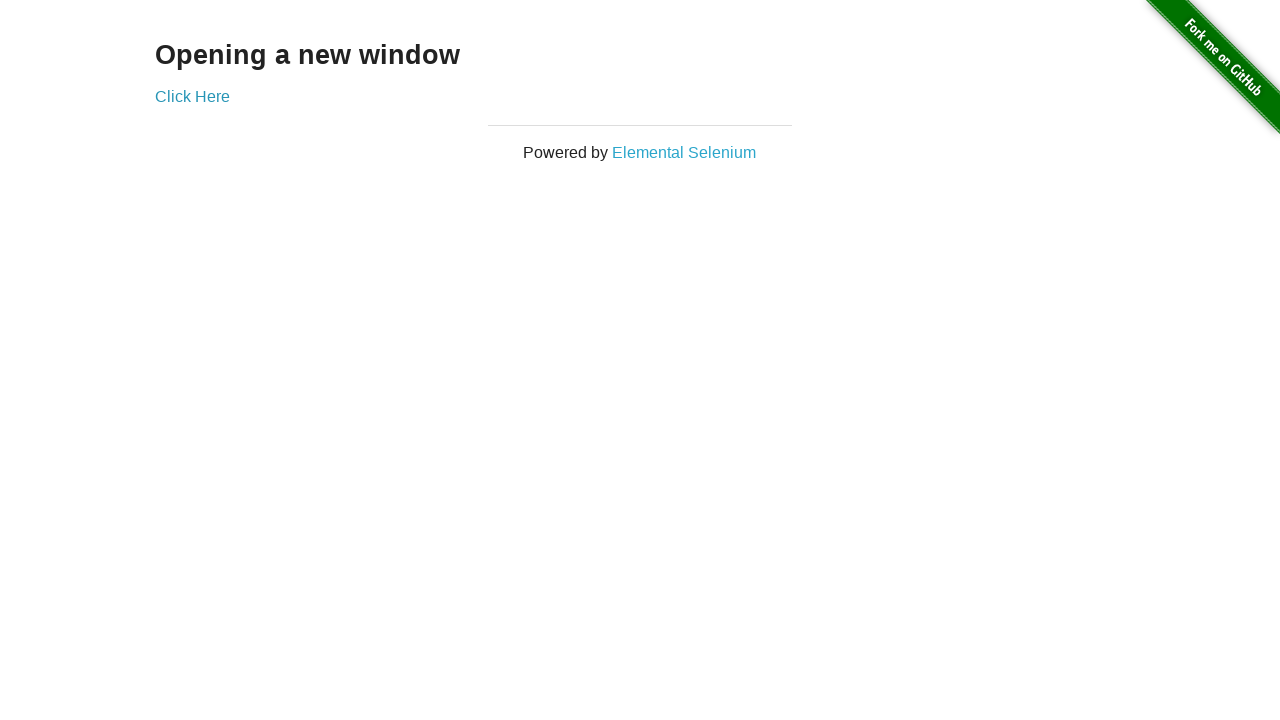

Verified new window contains 'New Window' heading
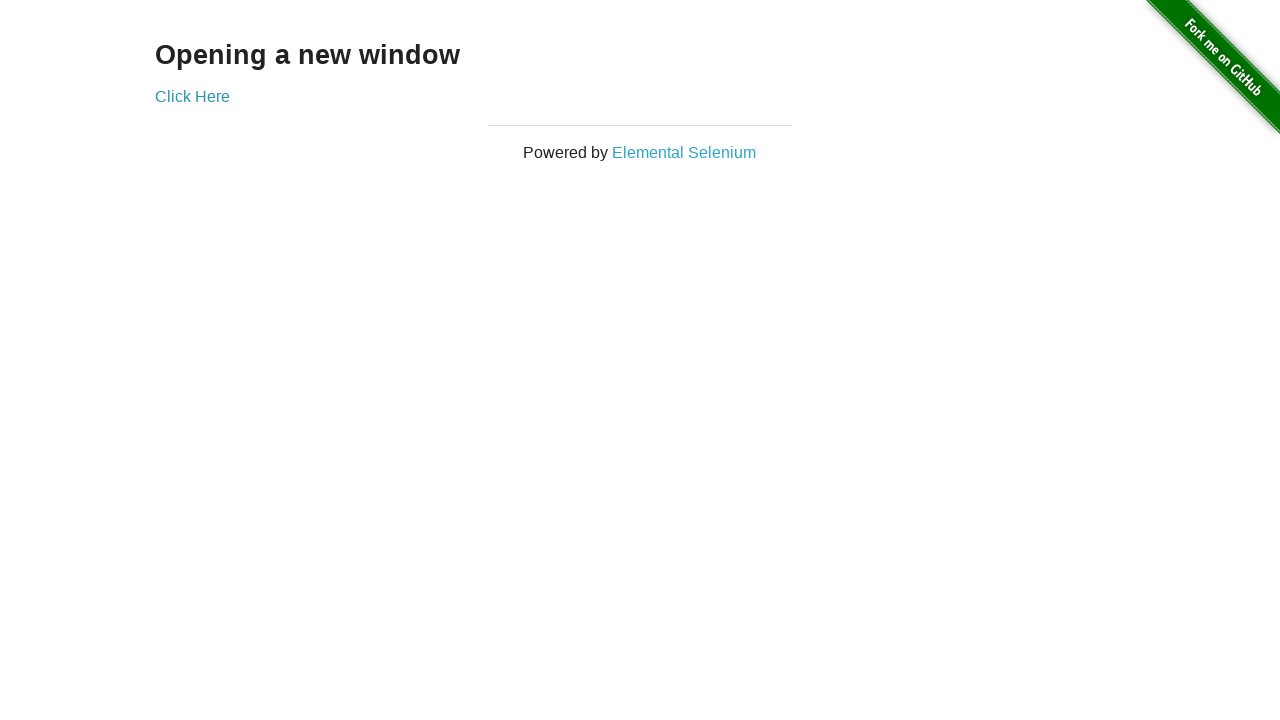

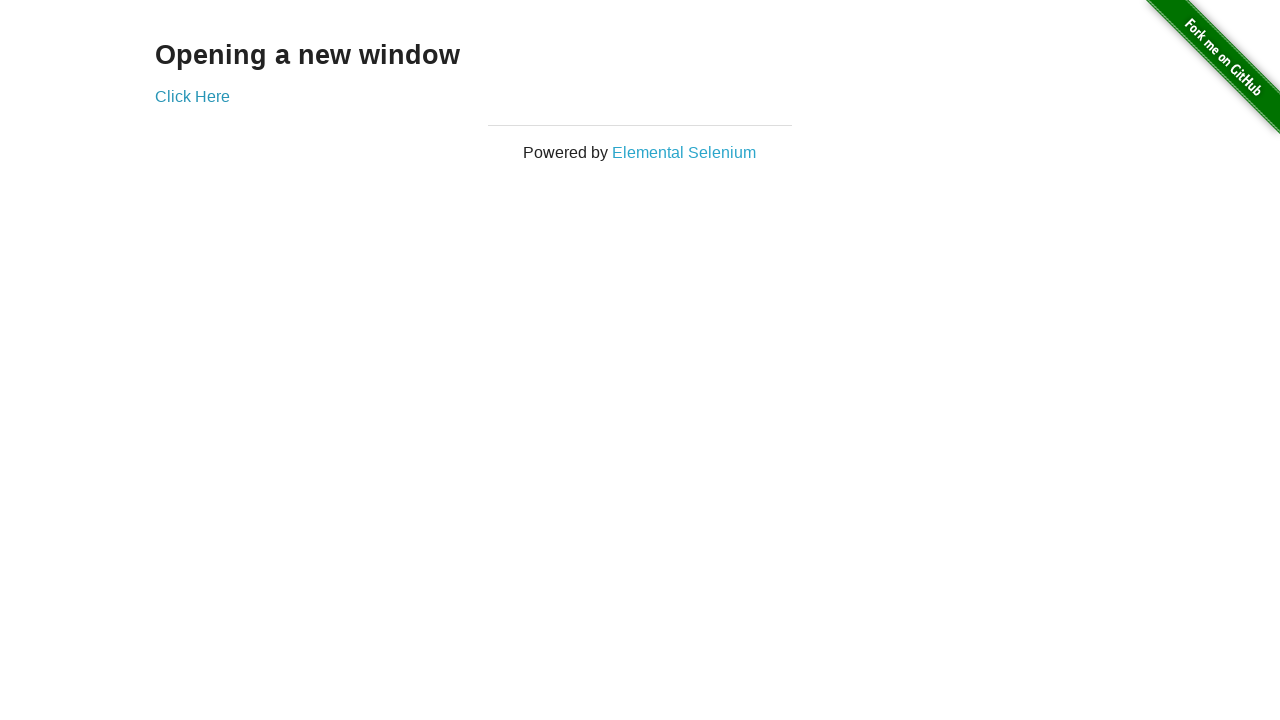